Tests clicking a button inside a nested iframe structure

Starting URL: https://www.leafground.com/frame.xhtml

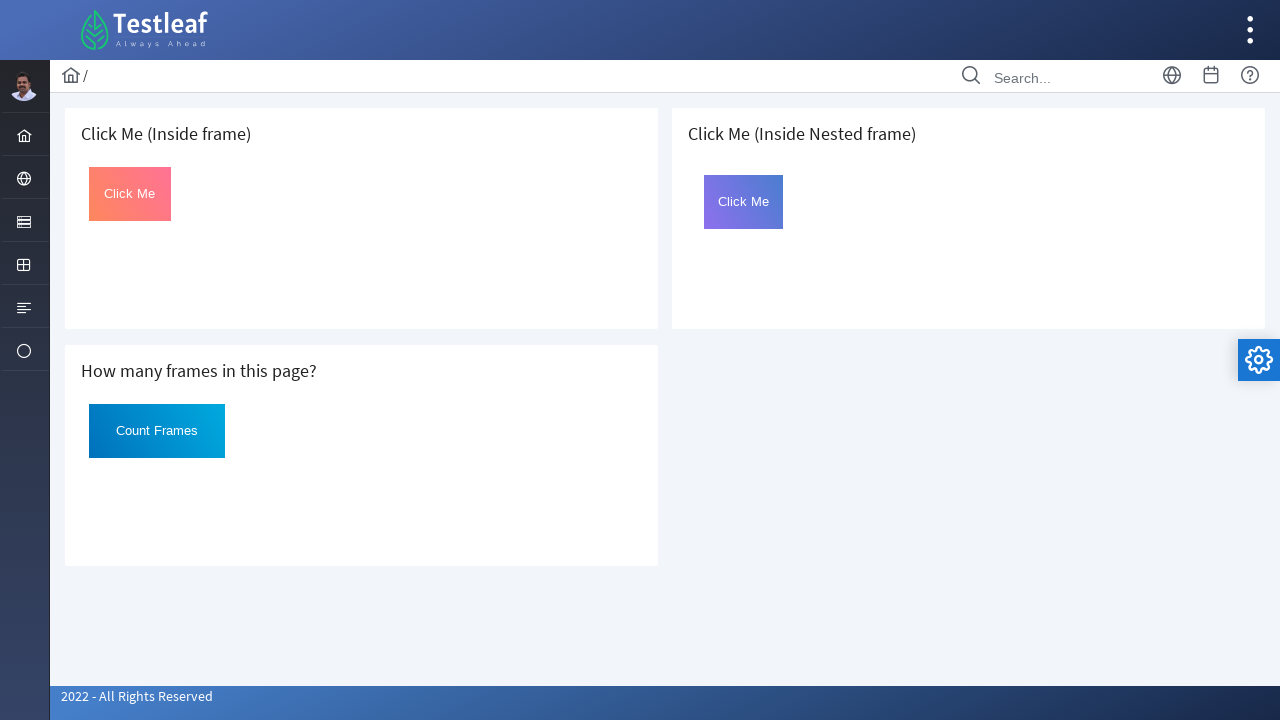

Navigated to frame test page
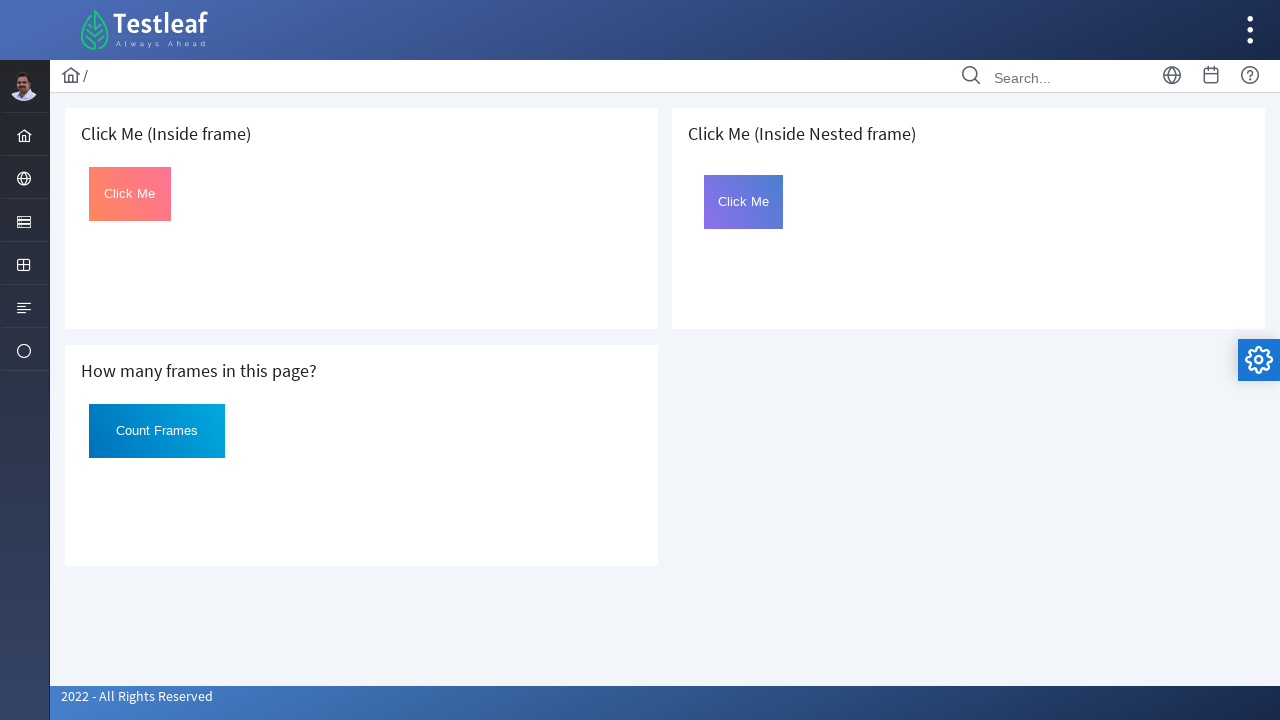

Located outer iframe element
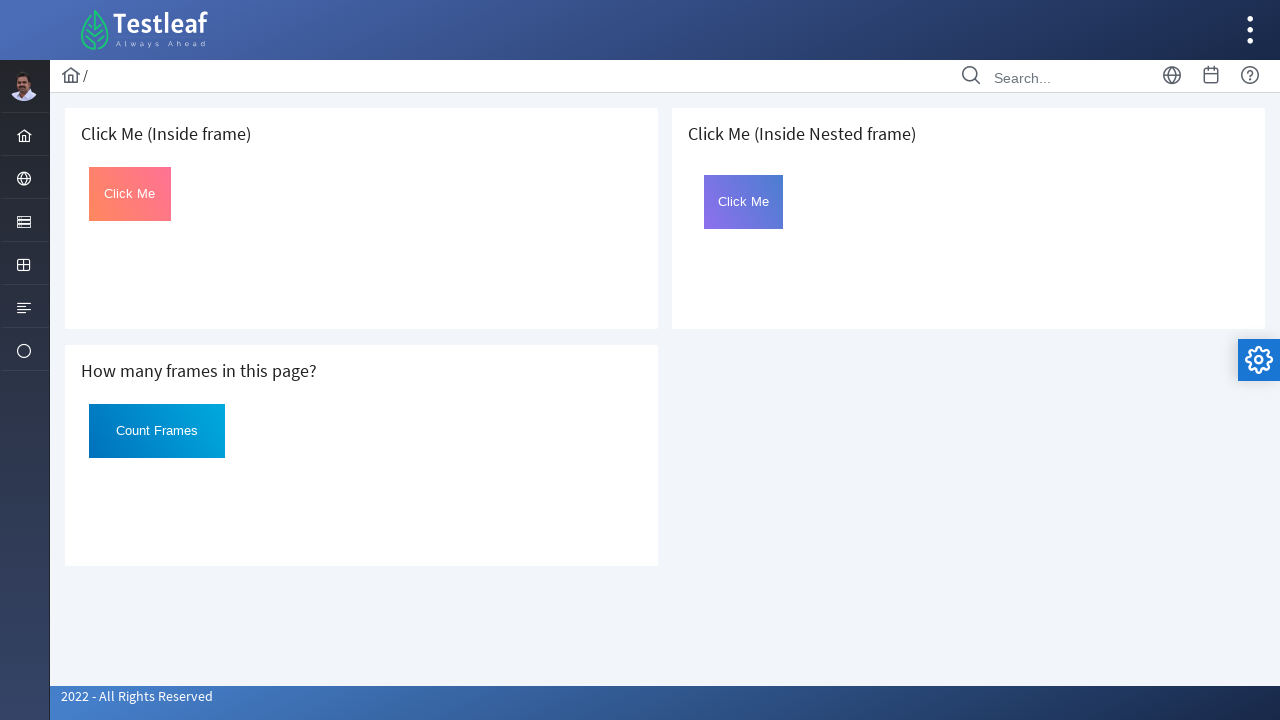

Located inner nested iframe
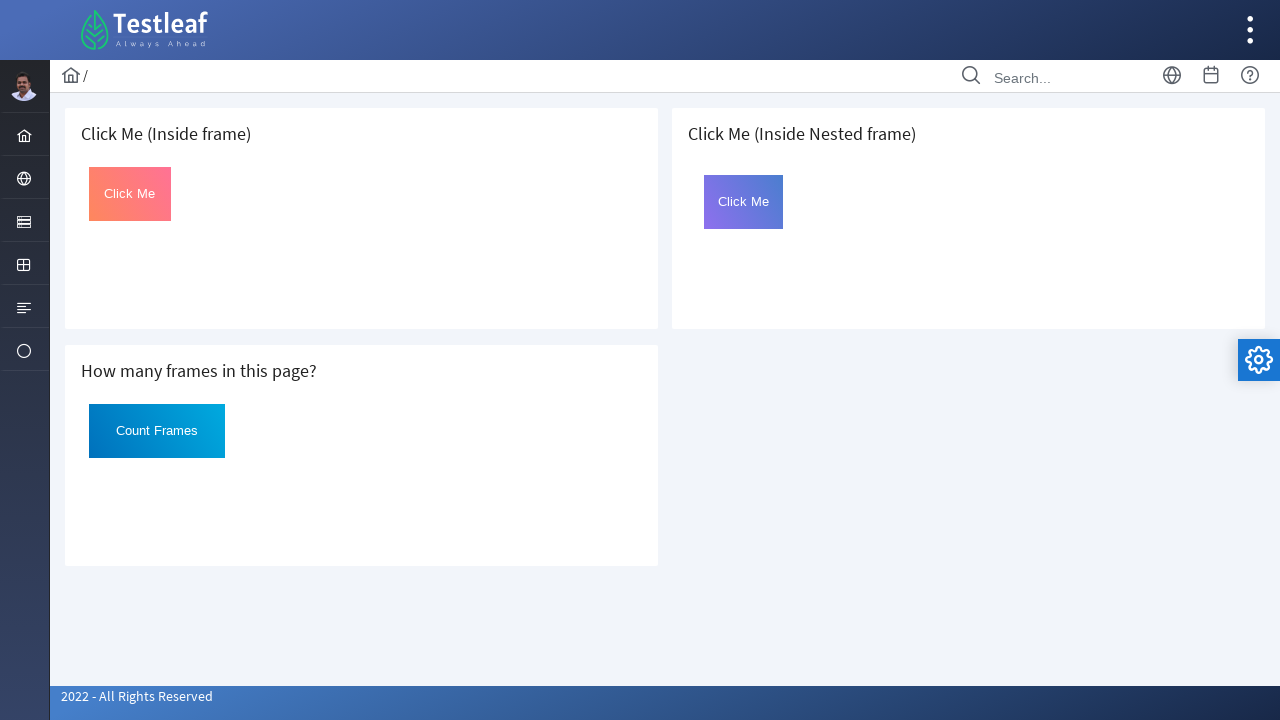

Clicked button inside nested iframe structure at (744, 202) on xpath=//*[@id='j_idt88']/div/div[2]/div/iframe >> internal:control=enter-frame >
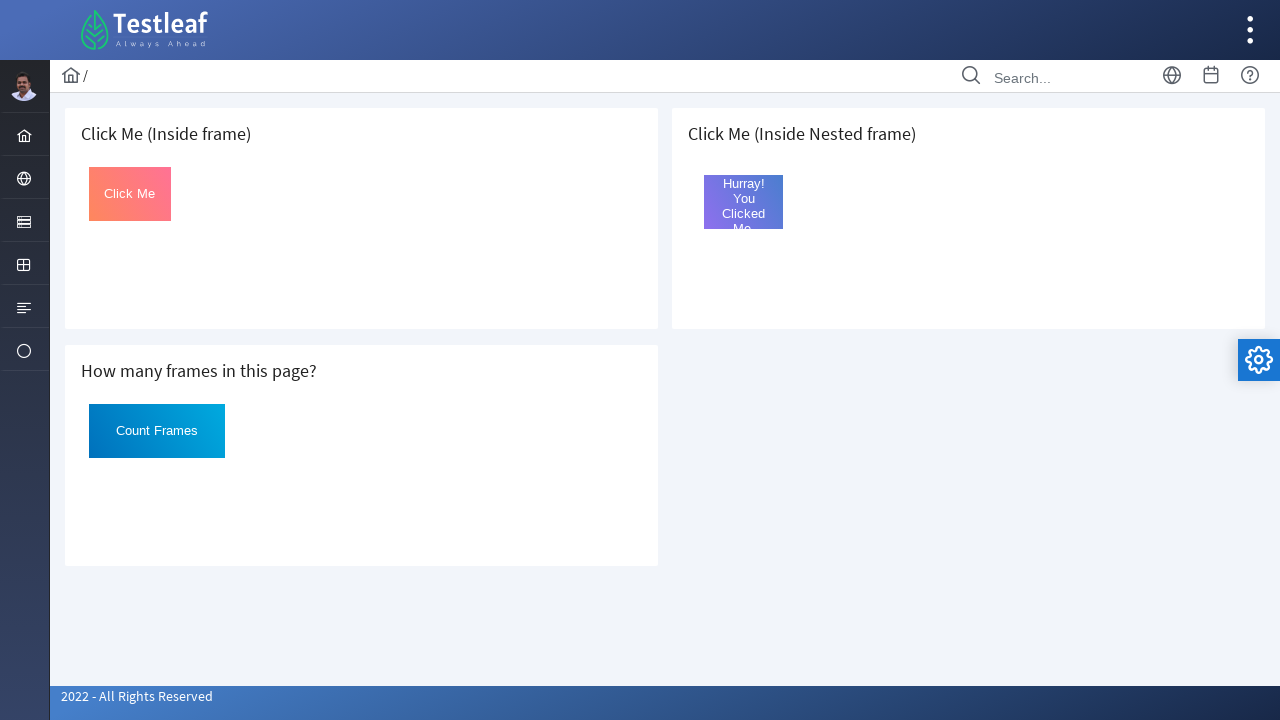

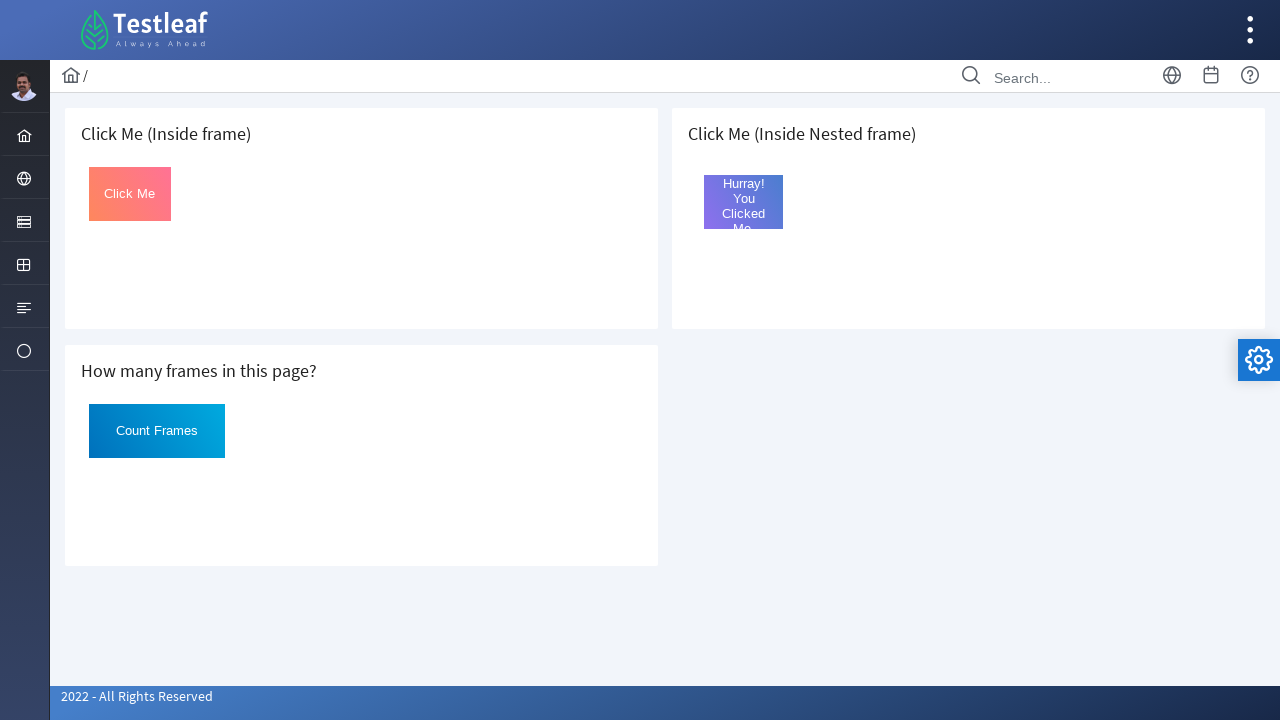